Tests the Contact Us form by navigating to the contact page, filling in name, email, subject, and message fields, submitting the form, accepting the confirmation alert, and verifying the success message before returning to the homepage.

Starting URL: https://automationexercise.com/

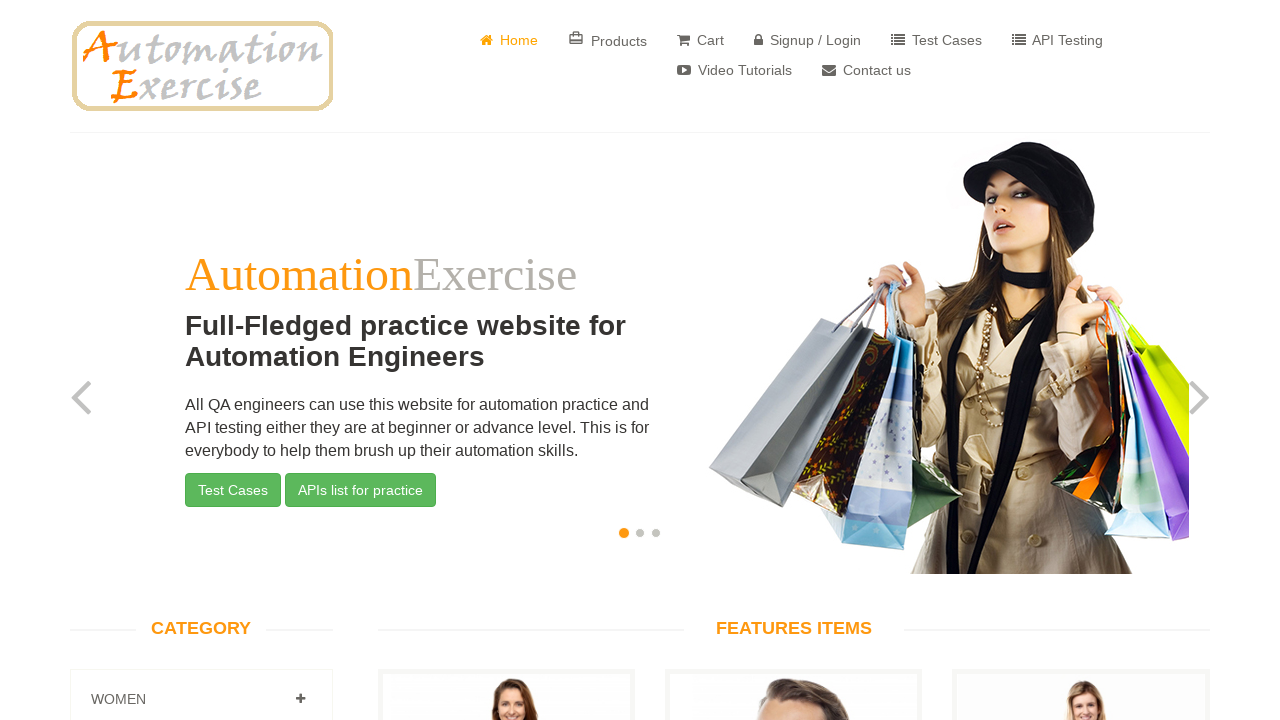

Homepage logo loaded and verified
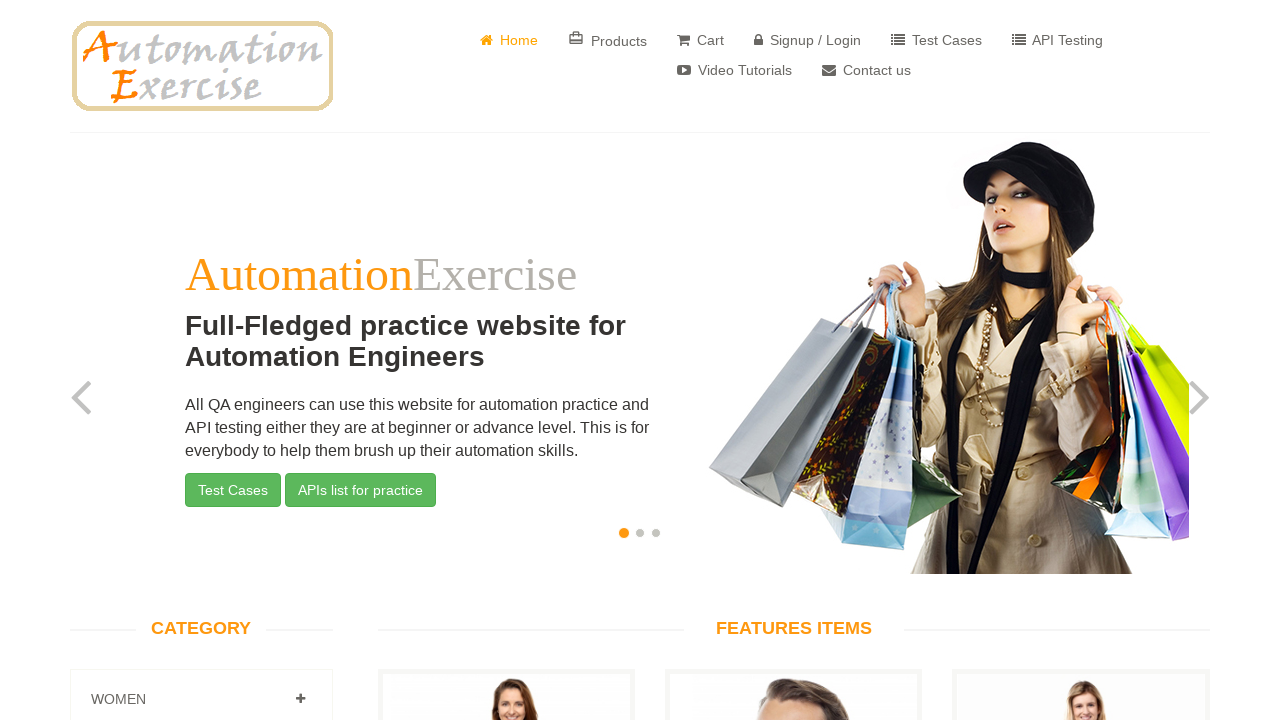

Clicked on 'Contact Us' link at (866, 70) on a[href='/contact_us']
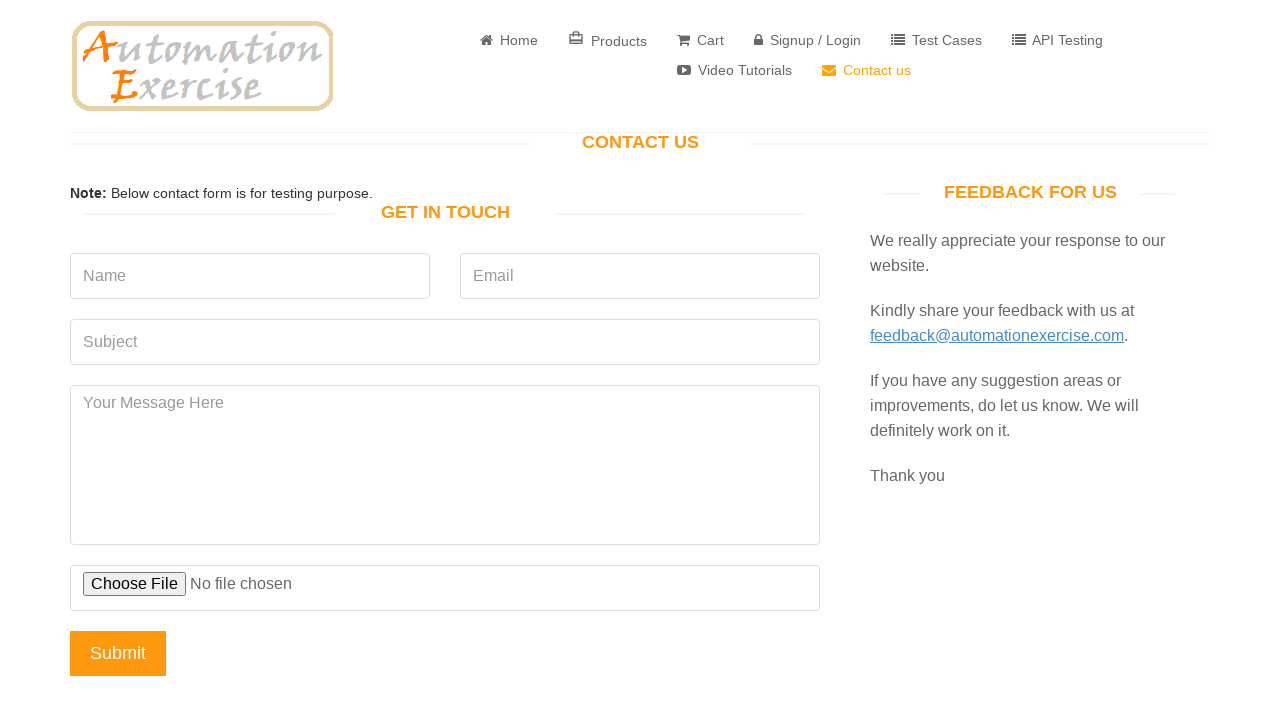

'Get In Touch' title appeared on contact page
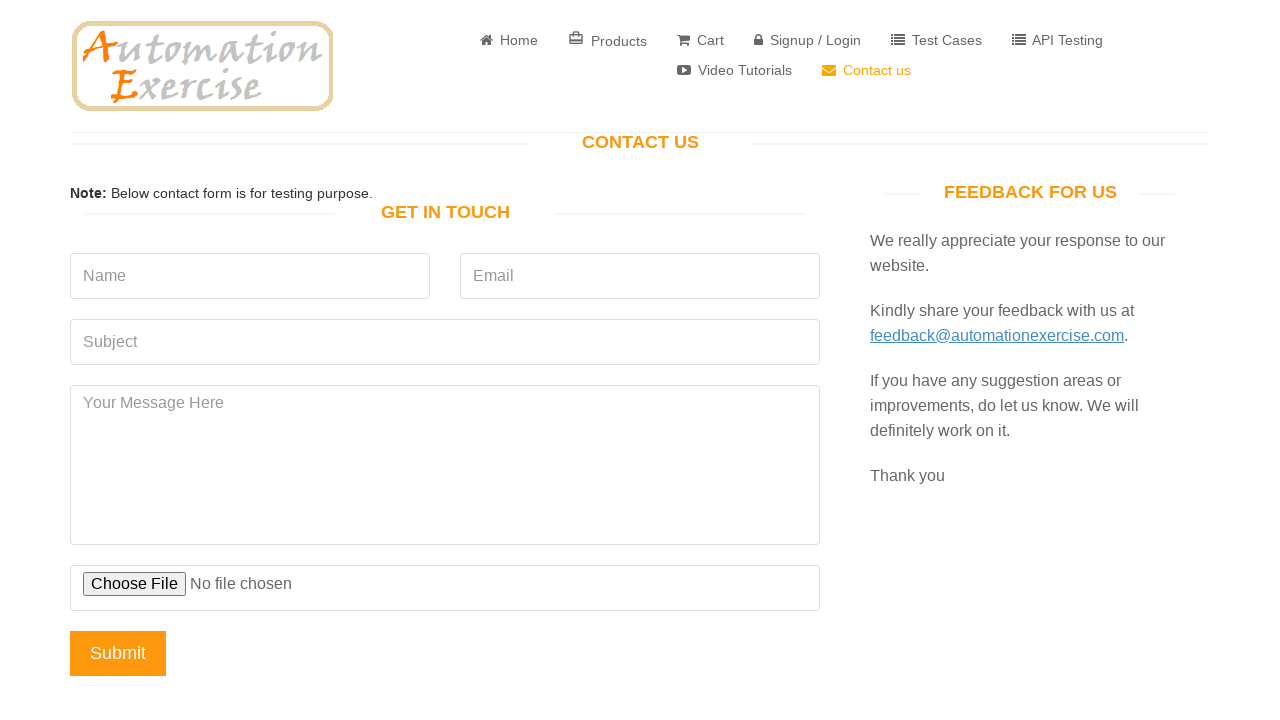

Filled in name field with 'Michael' on input[data-qa='name']
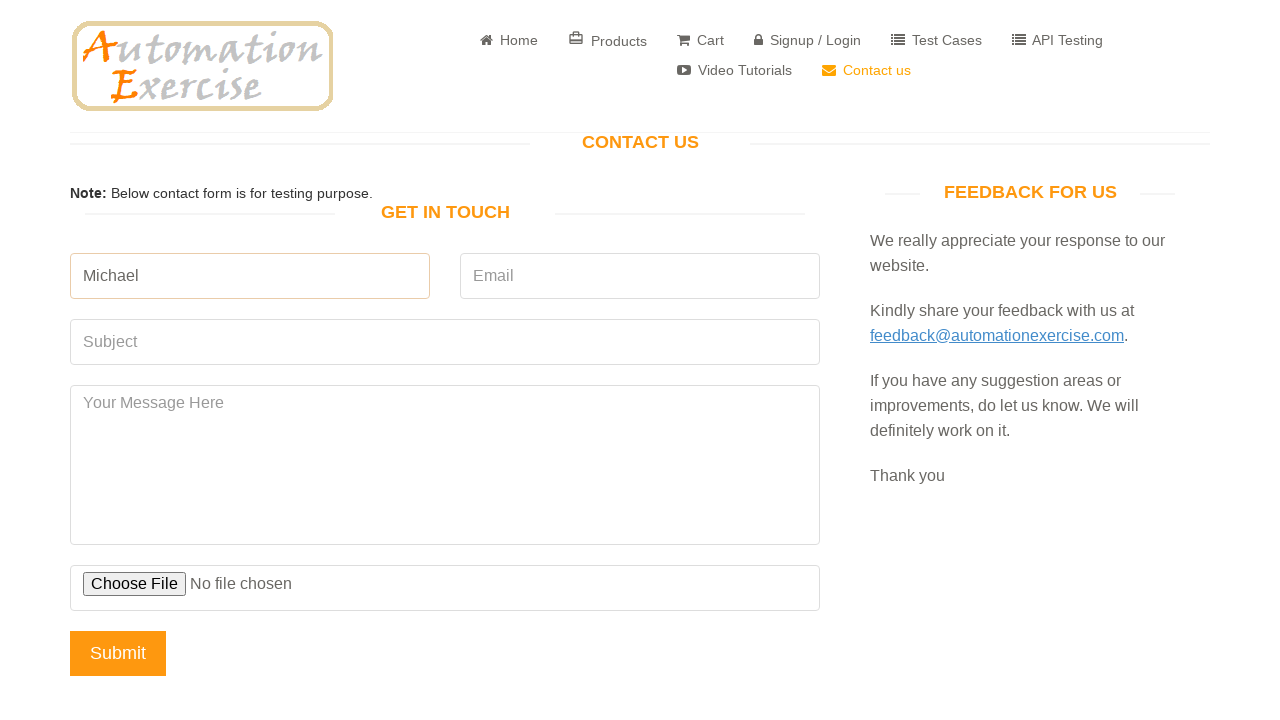

Filled in email field with 'testcontact847@example.com' on input[data-qa='email']
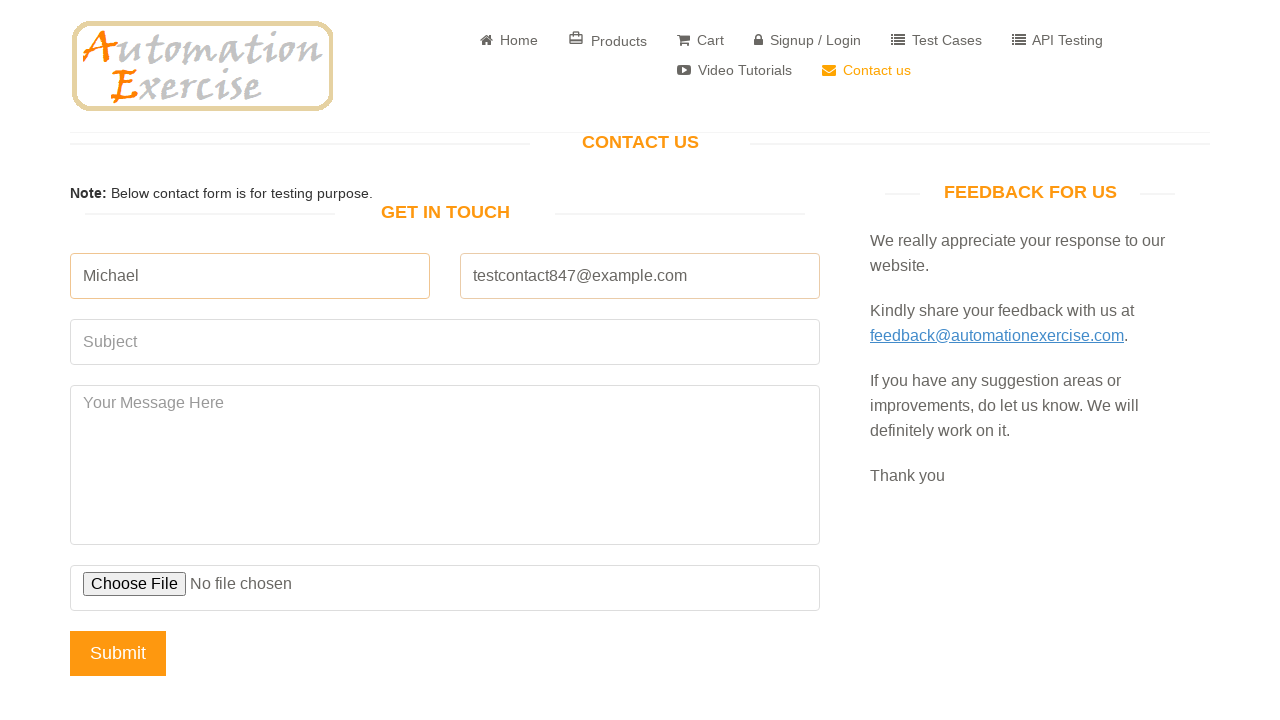

Filled in subject field with 'Inquiry about product warranty' on input[data-qa='subject']
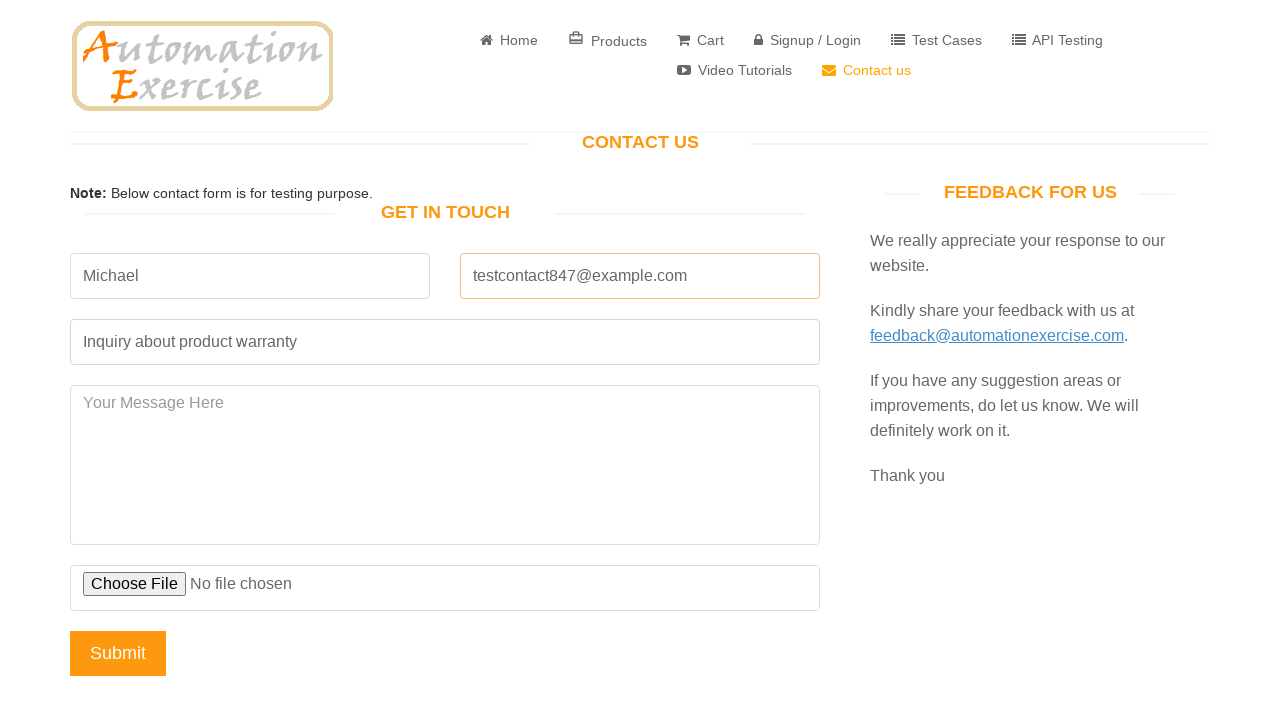

Filled in message field with warranty inquiry text on textarea[data-qa='message']
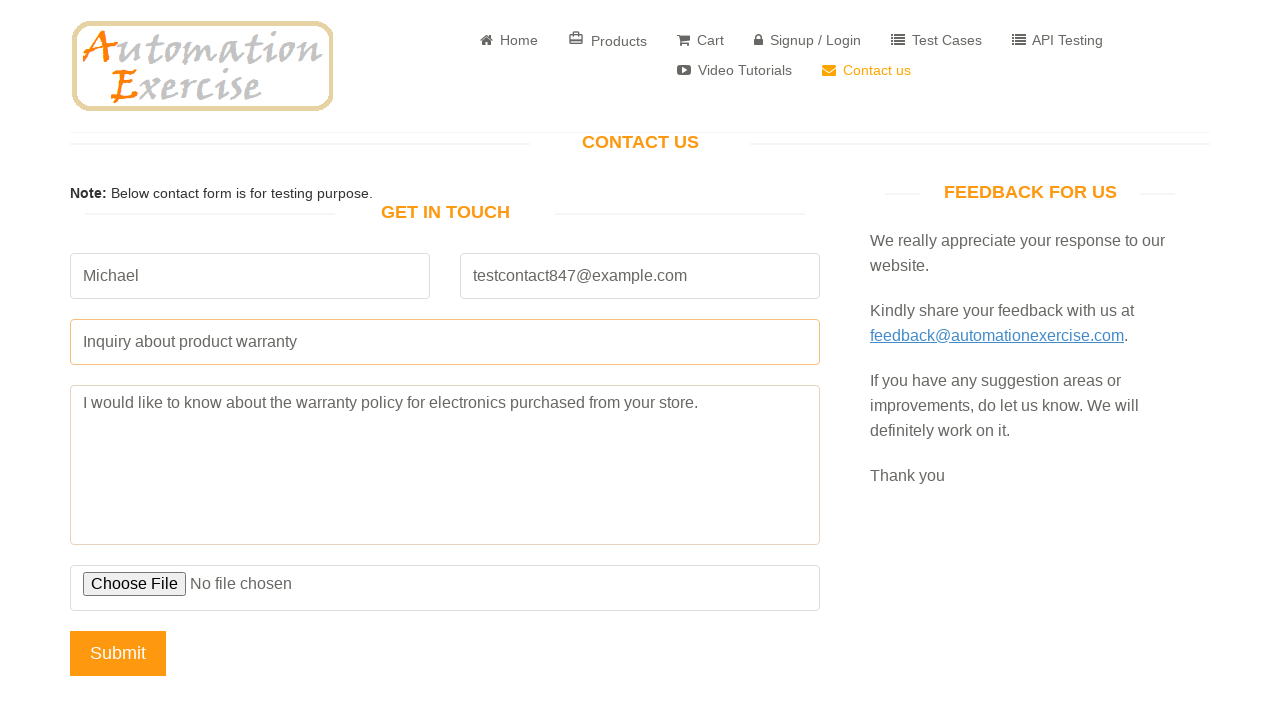

Set up dialog handler to accept confirmation alert
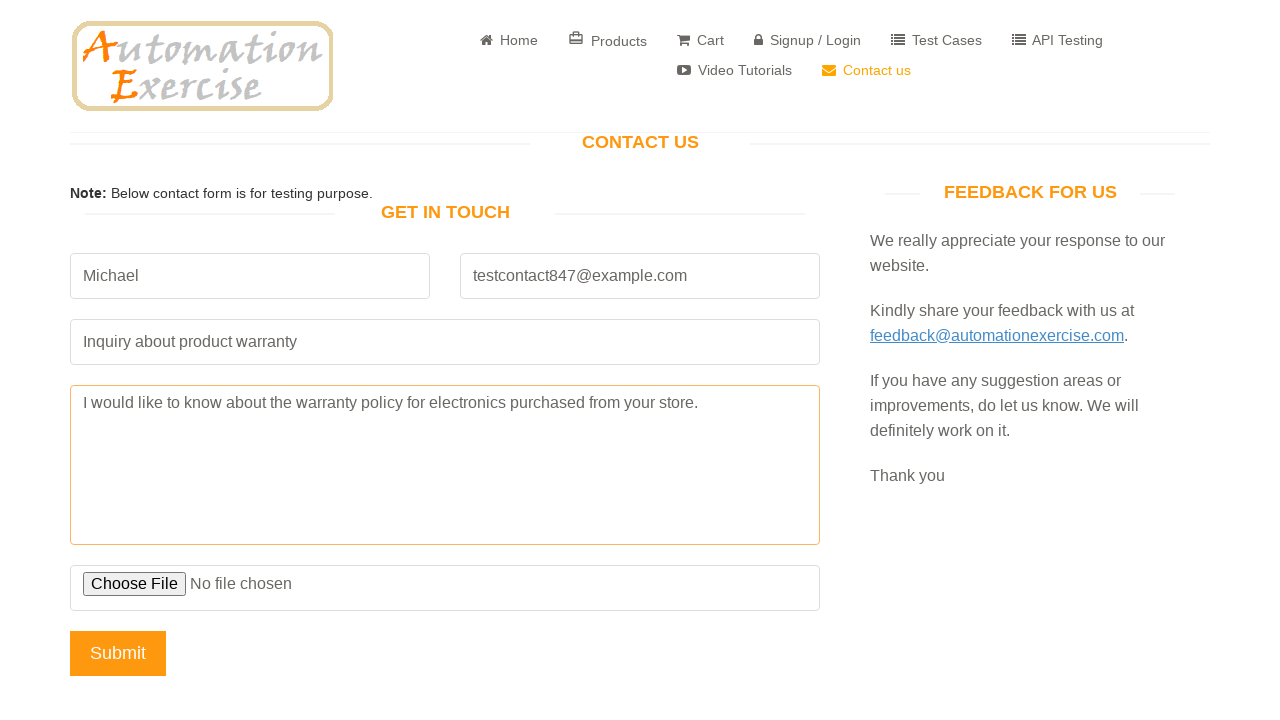

Clicked Submit button on contact form at (118, 653) on input[data-qa='submit-button']
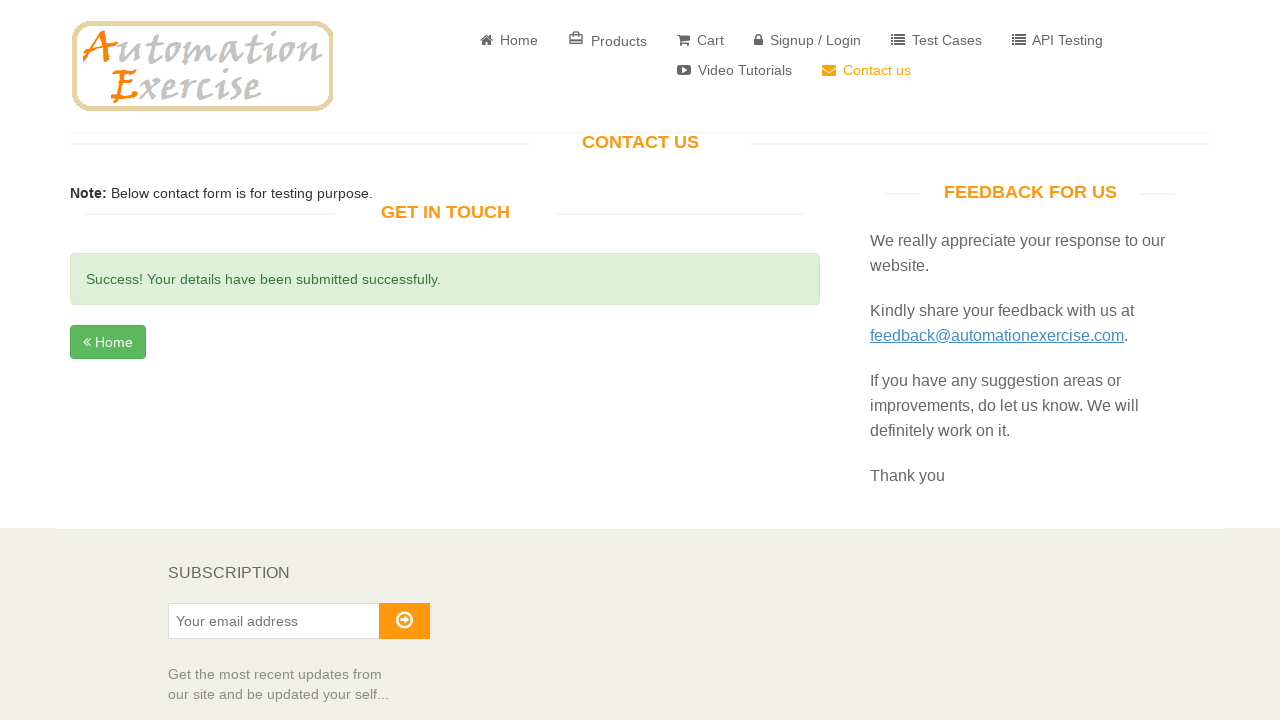

Success message appeared confirming form submission
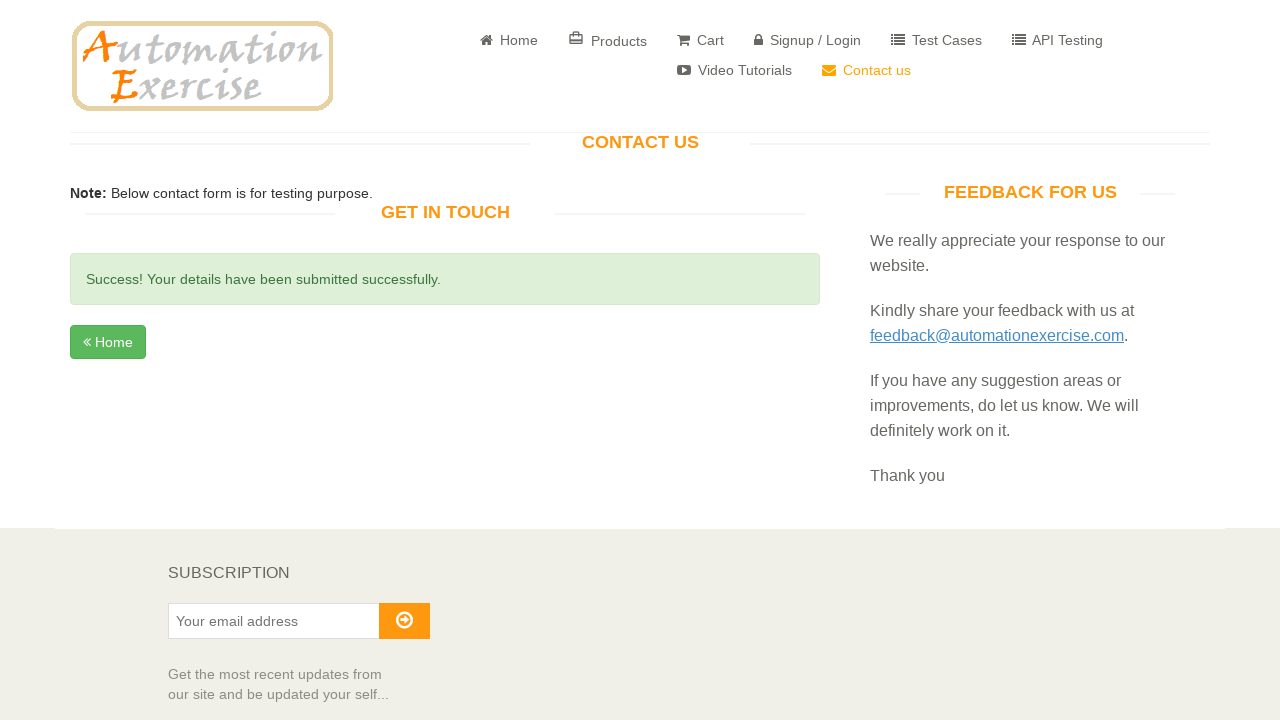

Clicked Home button to return to homepage at (509, 40) on a:has-text('Home')
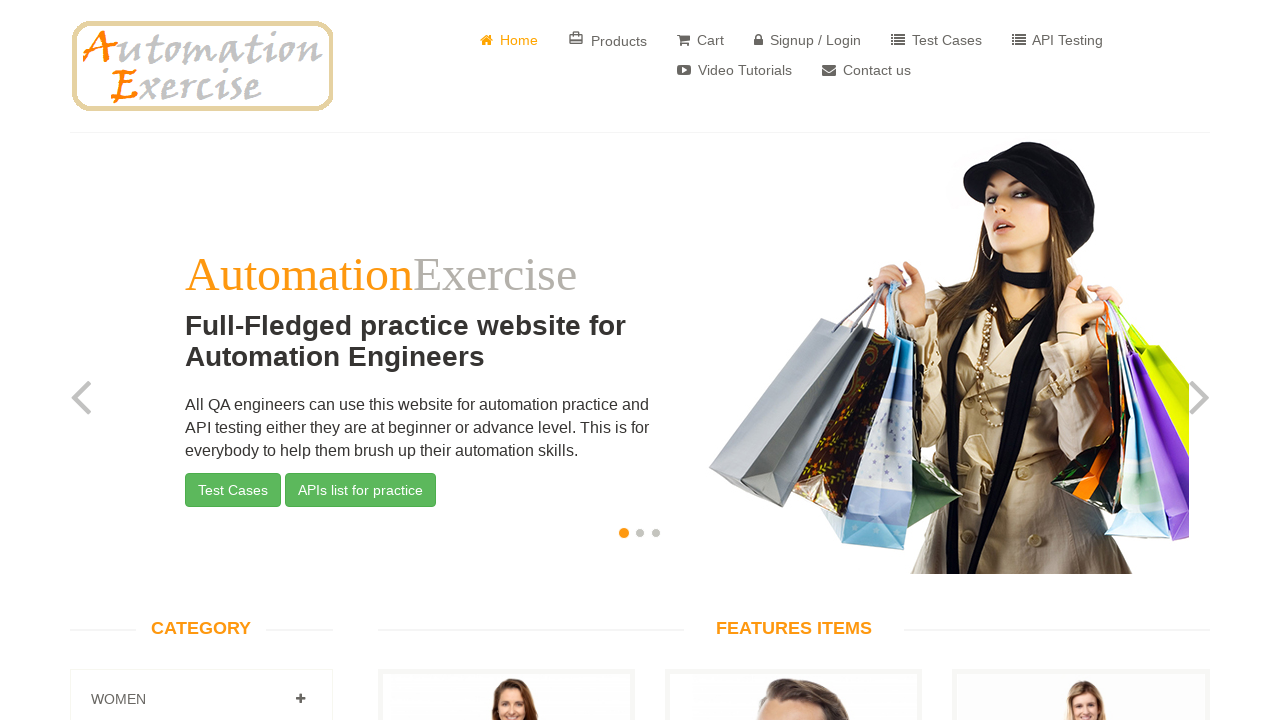

Navigated back to homepage and URL verified
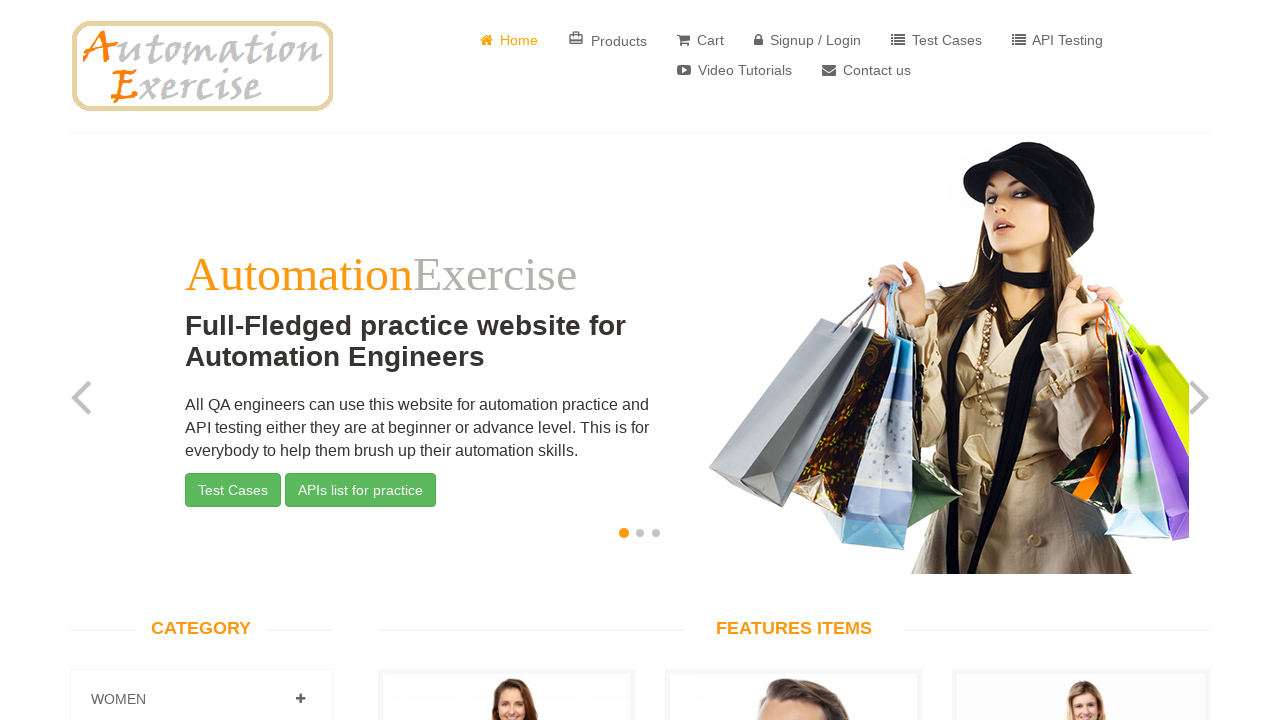

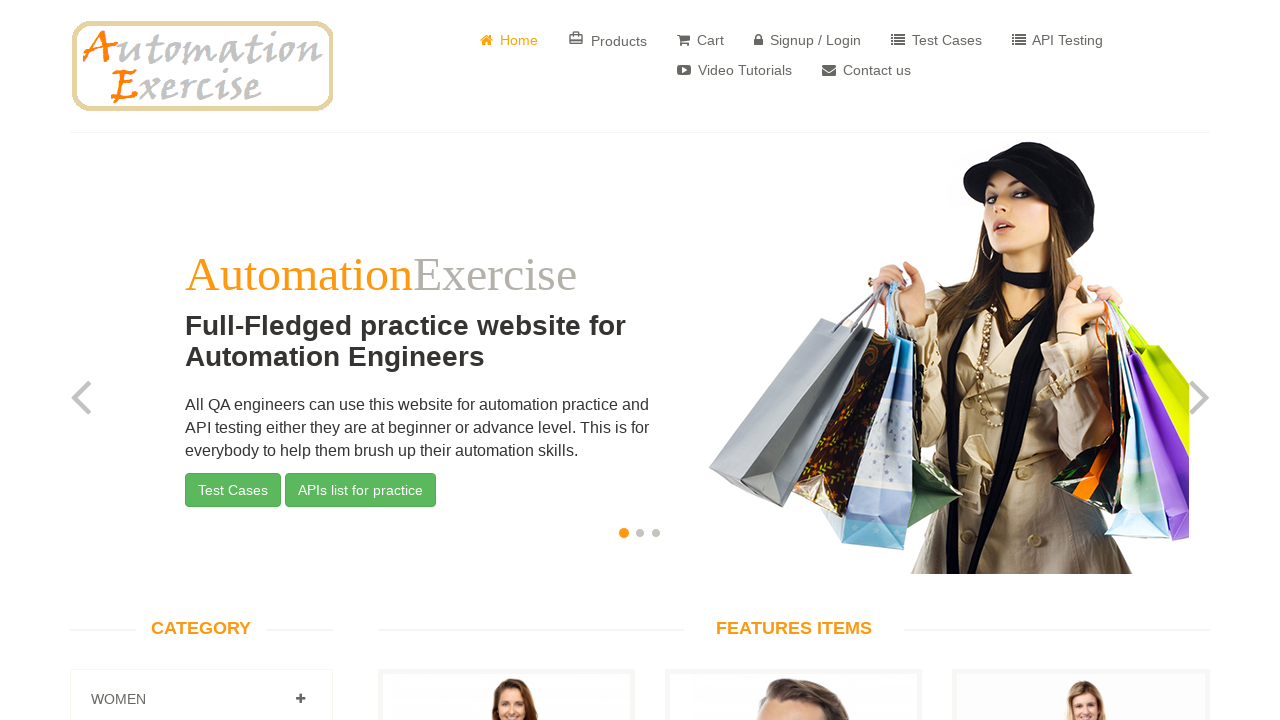